Navigates to DemoBlaze e-commerce demo site and verifies that product elements are loaded on the homepage by locating multiple product links.

Starting URL: https://www.demoblaze.com/index.html

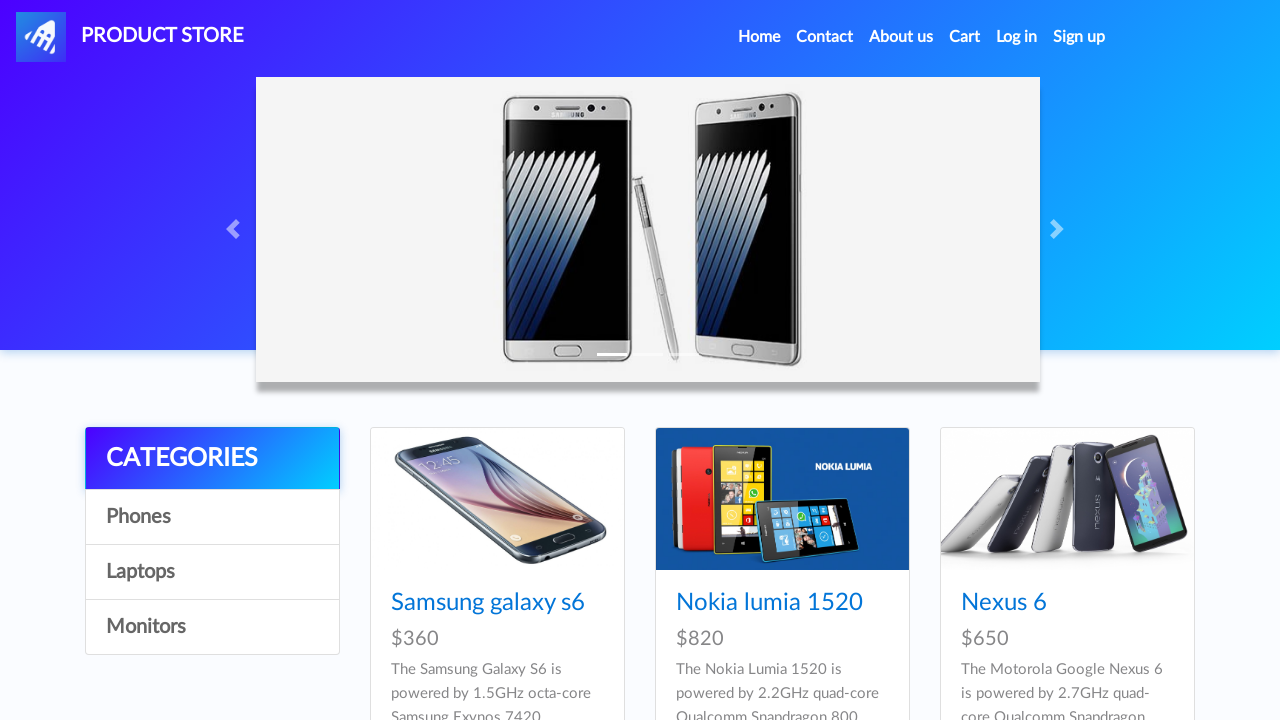

Waited for product container to load
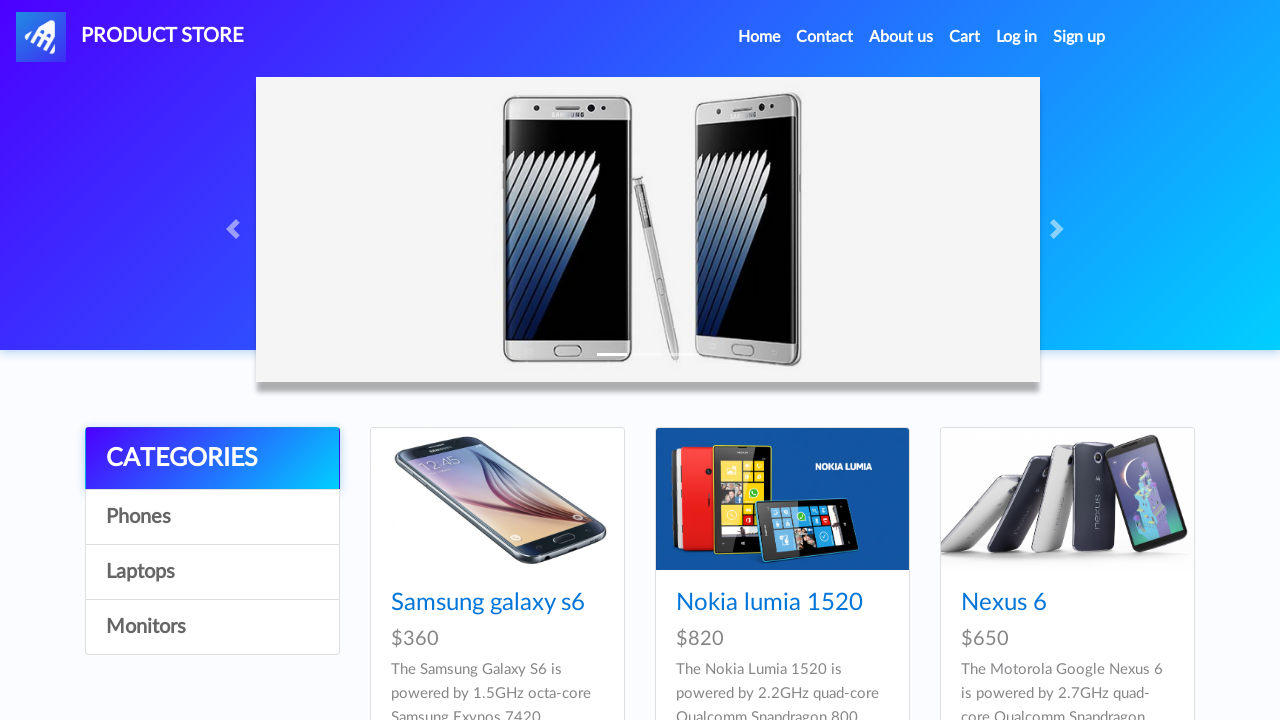

Waited for product links to be visible
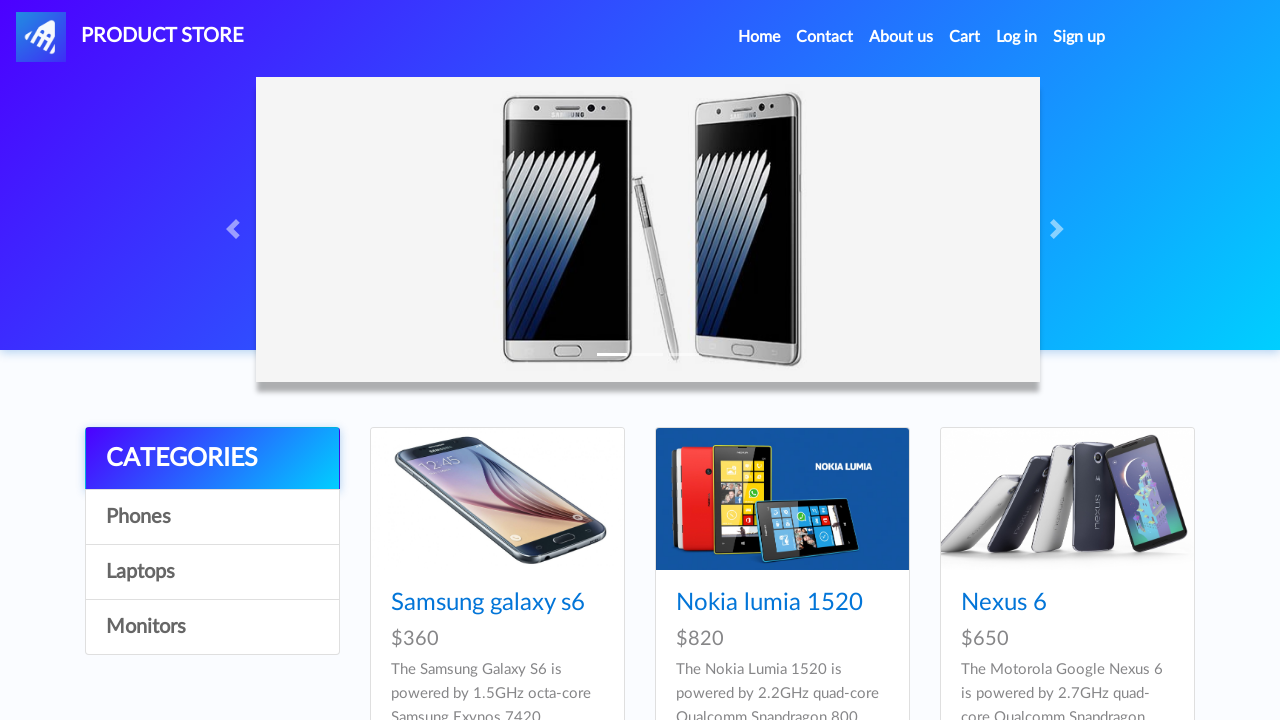

Located all product links on the homepage
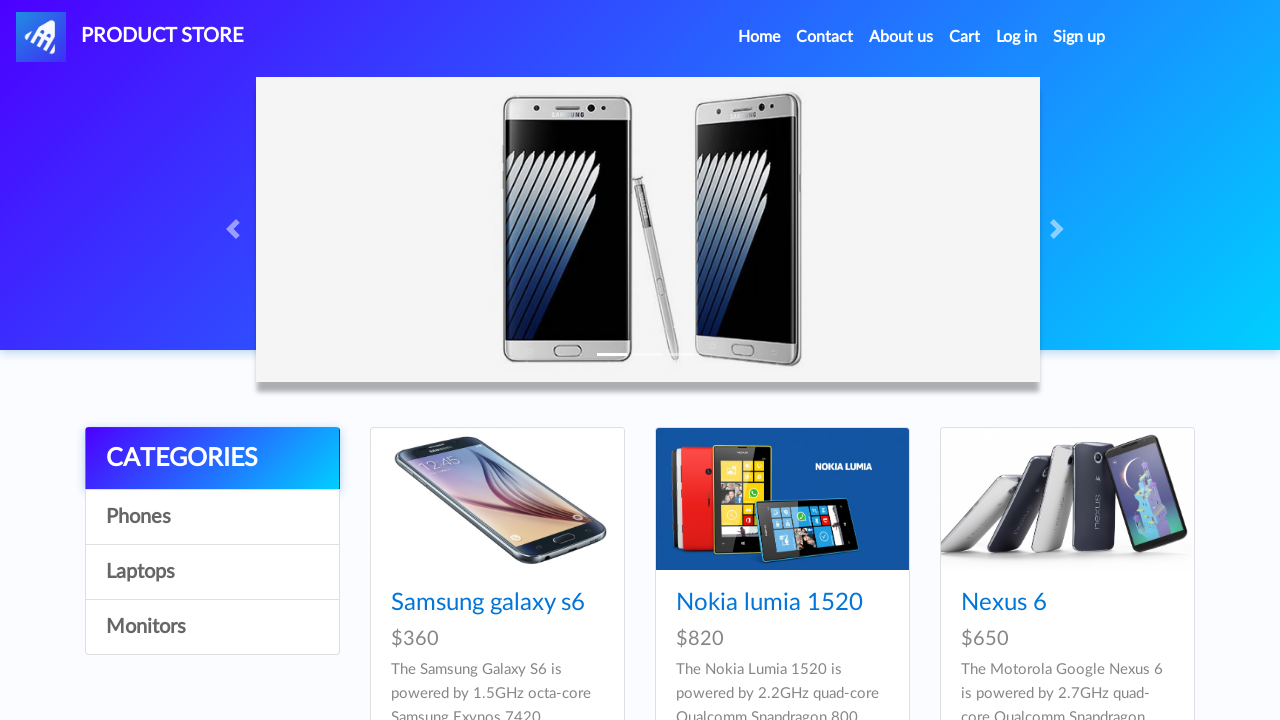

Verified that multiple product elements are loaded on the homepage
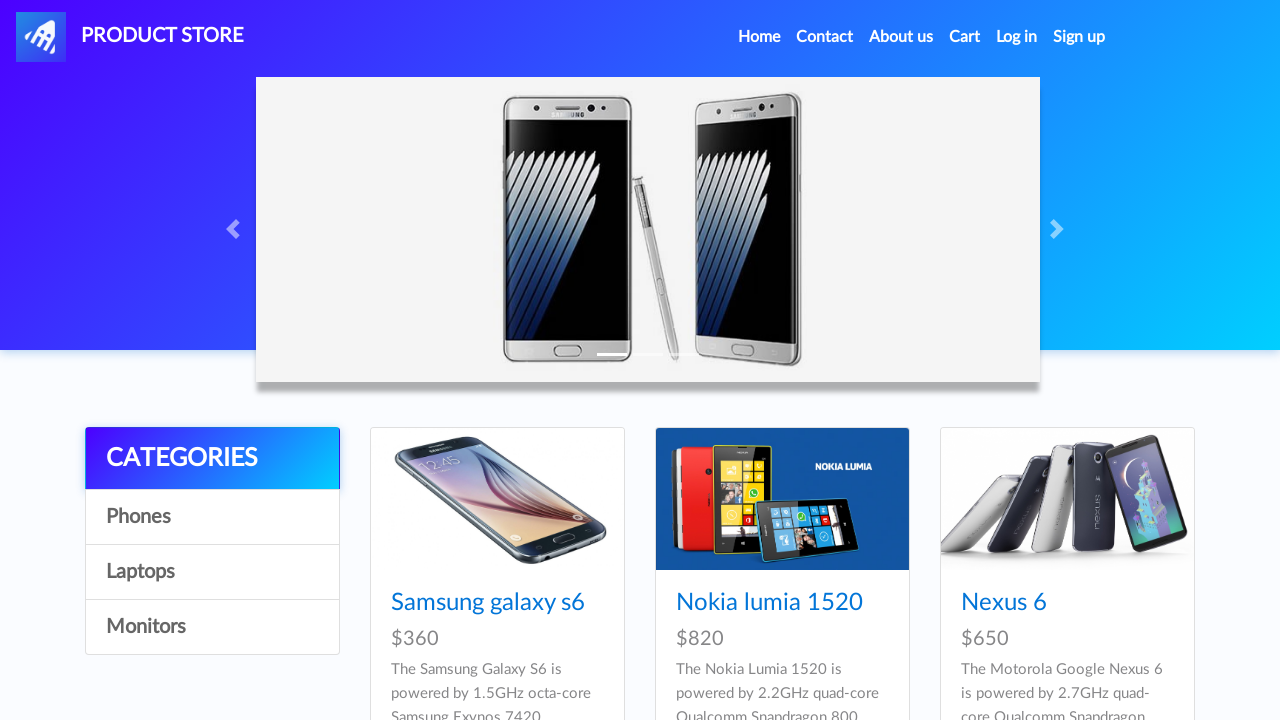

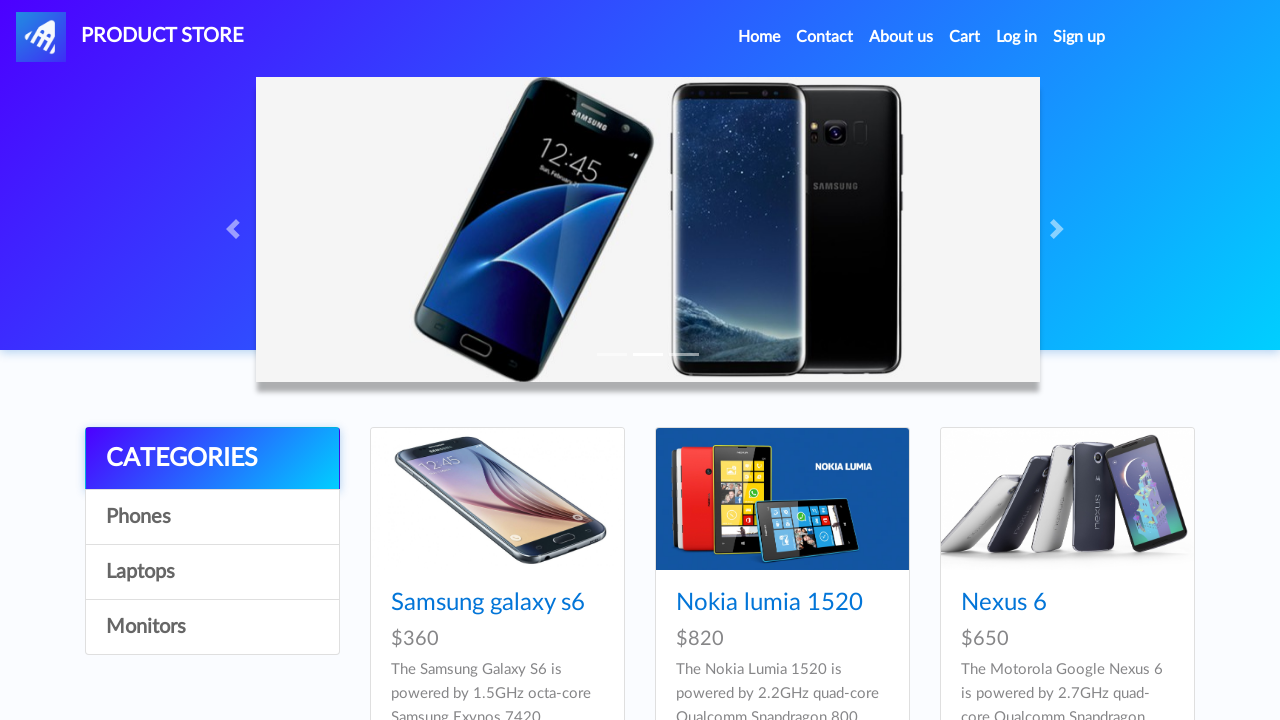